Tests waiting for JavaScript to complete by checking that messages are received and the rendering queue is empty, then verifies the message count element displays the expected text

Starting URL: https://eviltester.github.io/synchole/messages.html

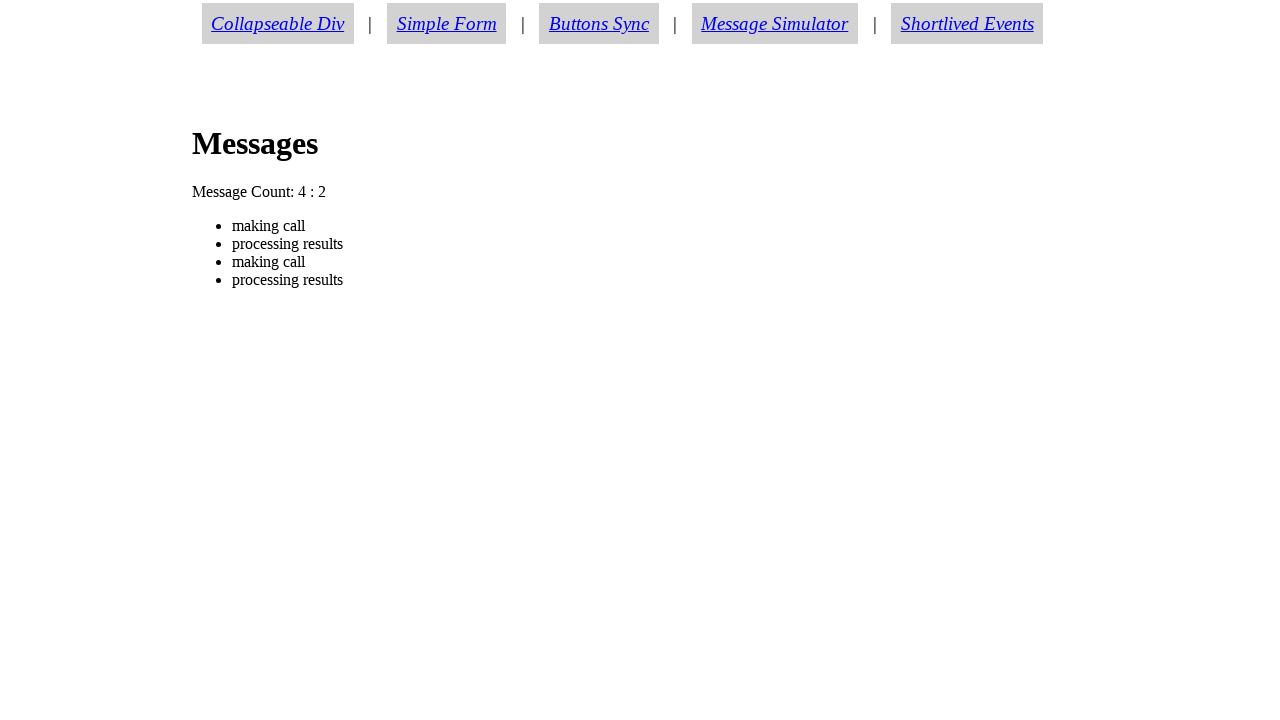

Navigated to messages test page
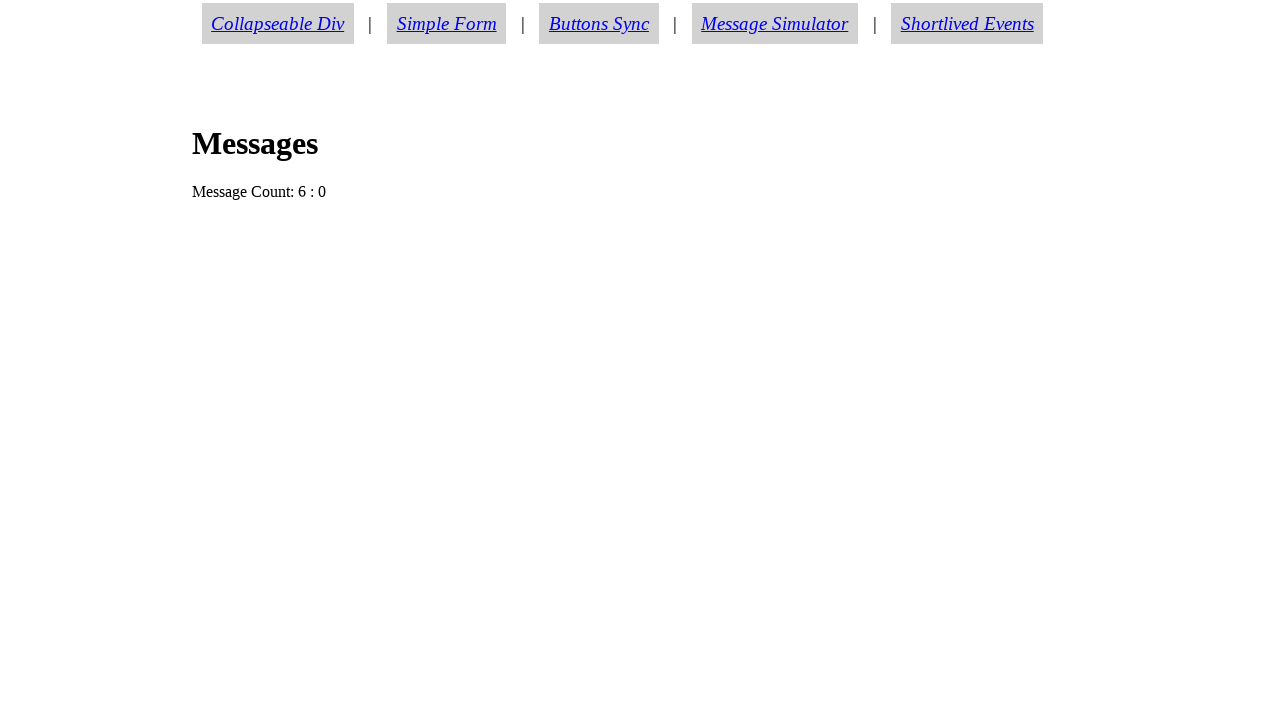

JavaScript condition met: messages received and rendering queue is empty
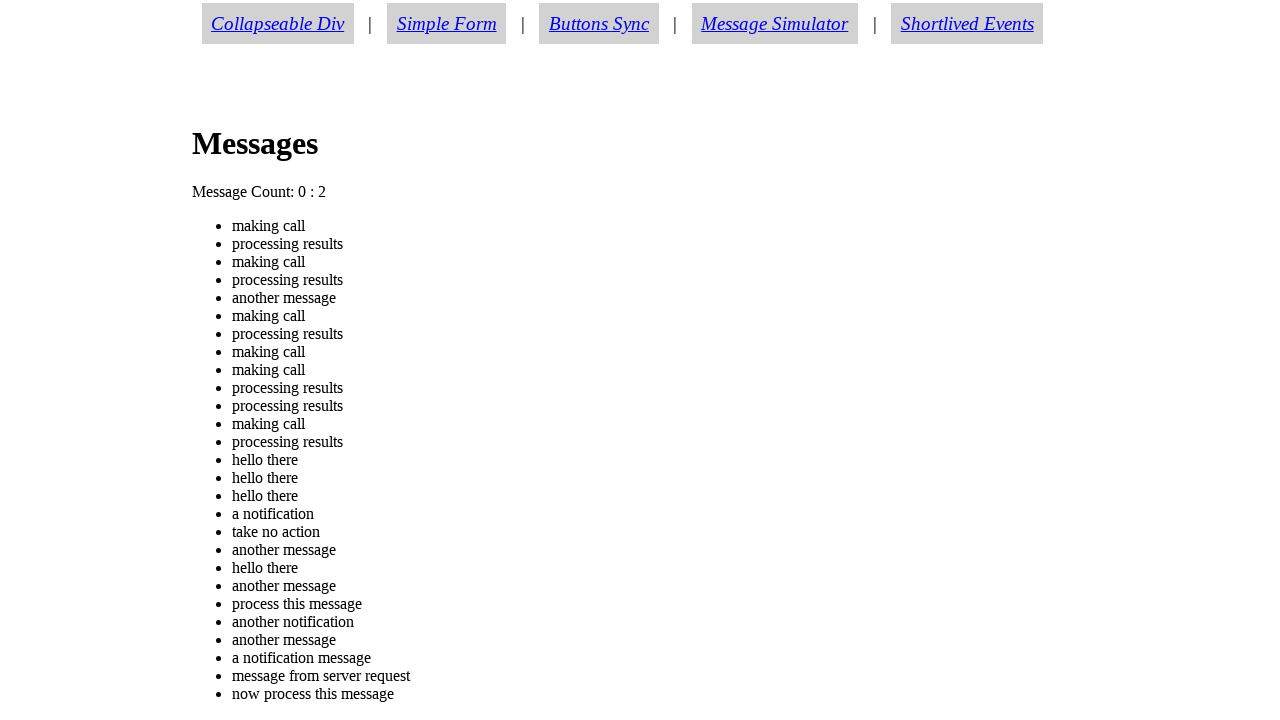

Message count element appeared with expected text 'Message Count: 0 : 0'
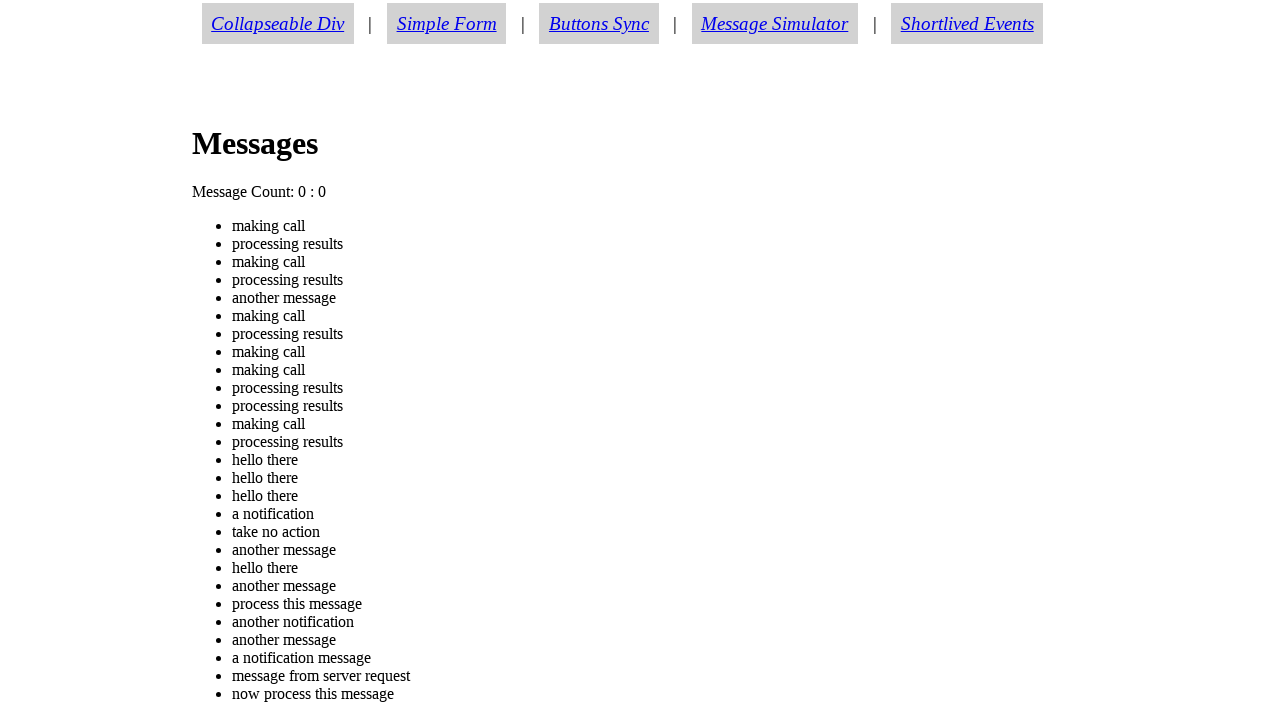

Located message count element
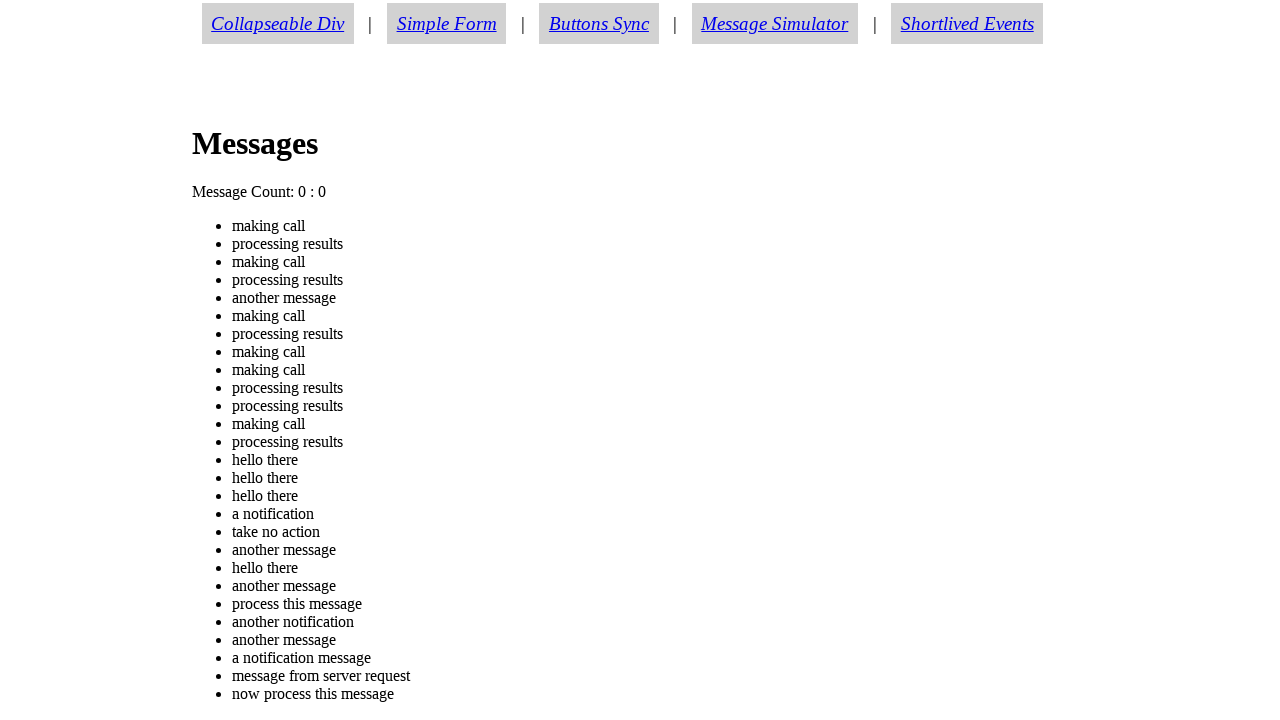

Assertion passed: message count text is 'Message Count: 0 : 0'
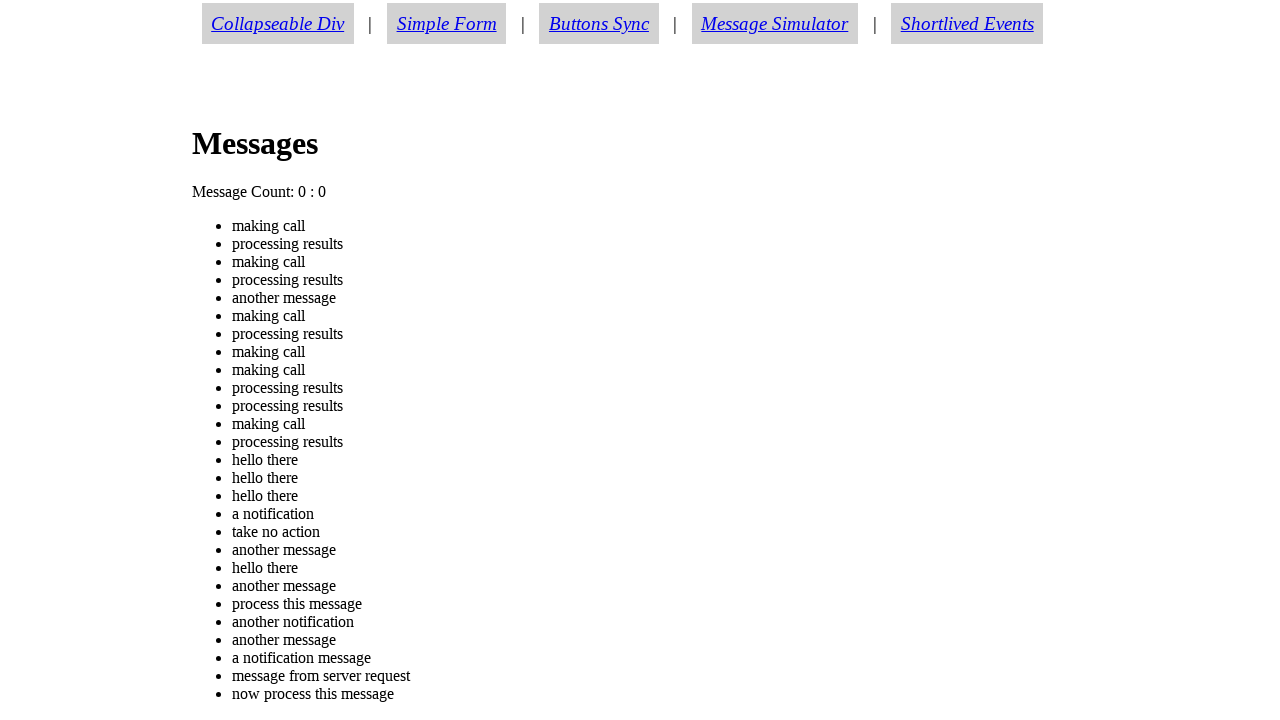

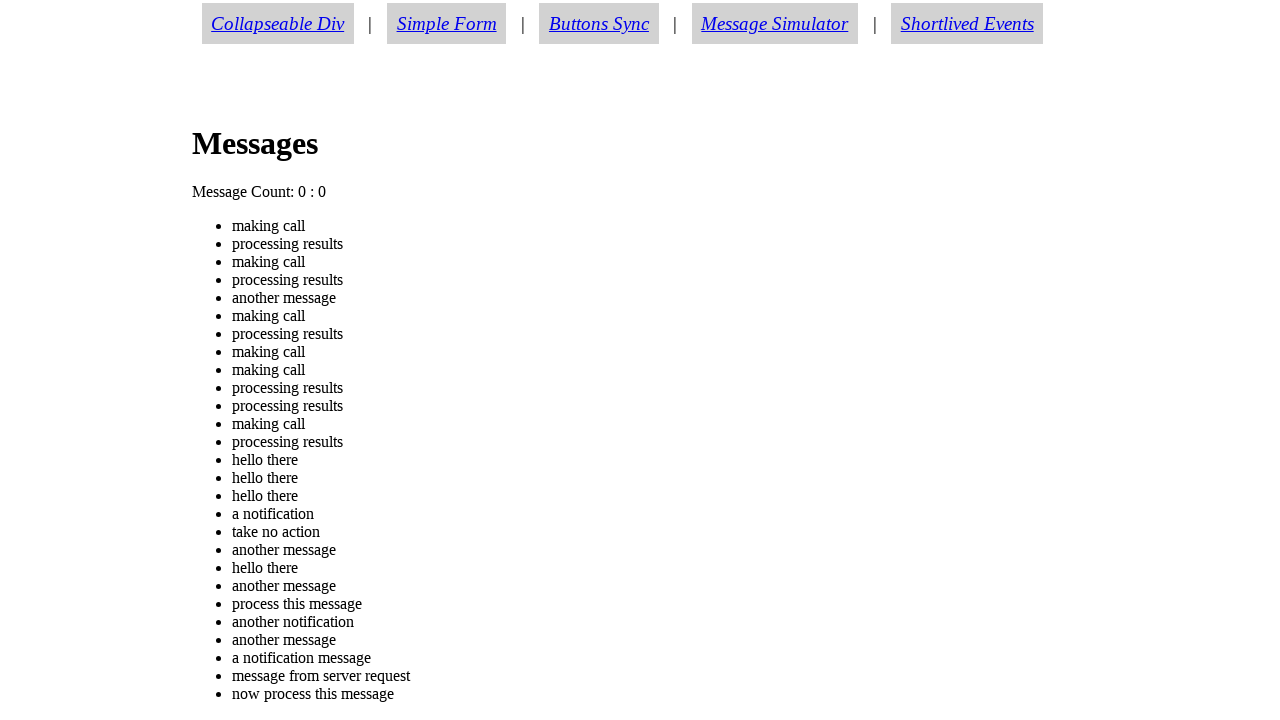